Tests browser back navigation by going to buttons page and then navigating backwards

Starting URL: https://demoqa.com

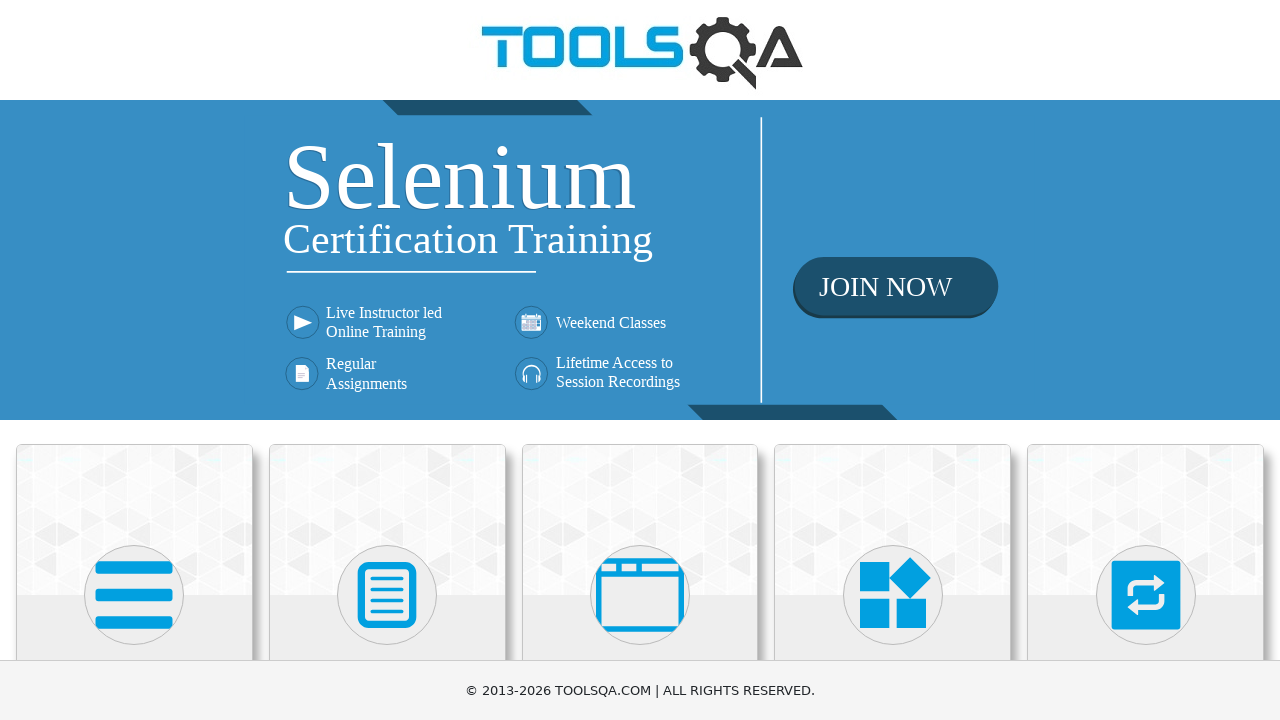

Navigated to buttons page at https://demoqa.com/buttons
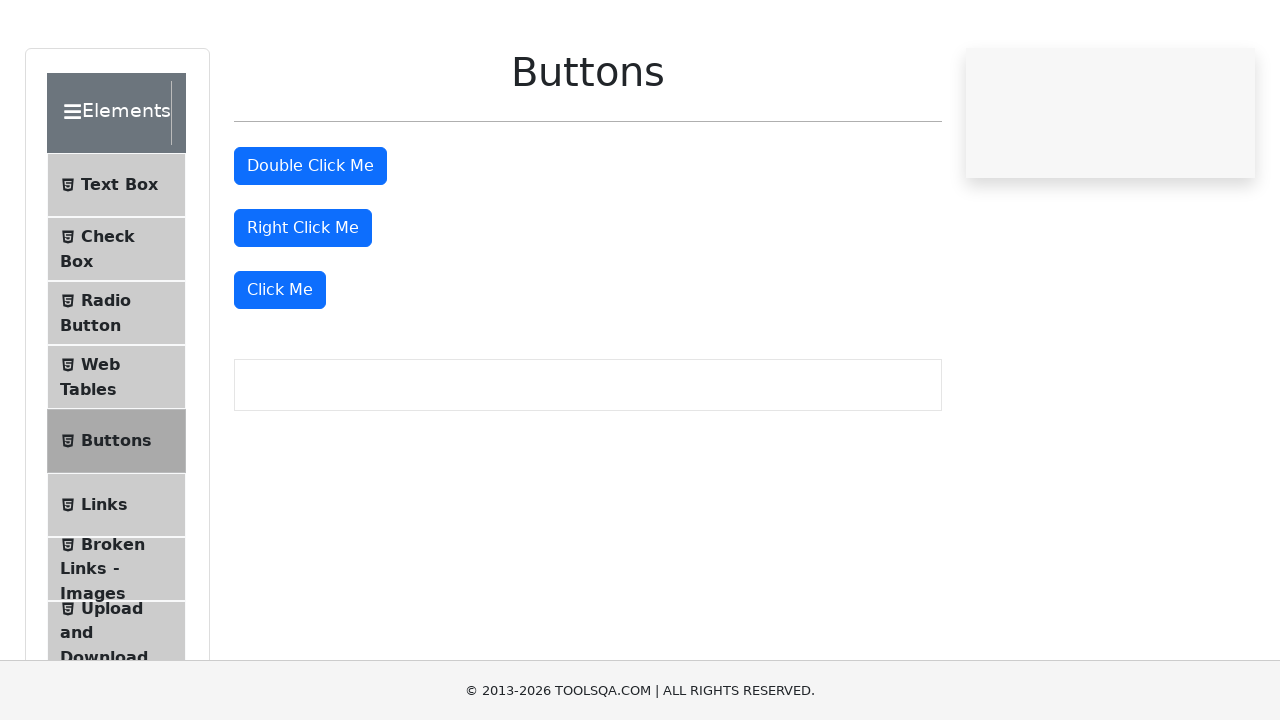

Navigated backwards using browser back button
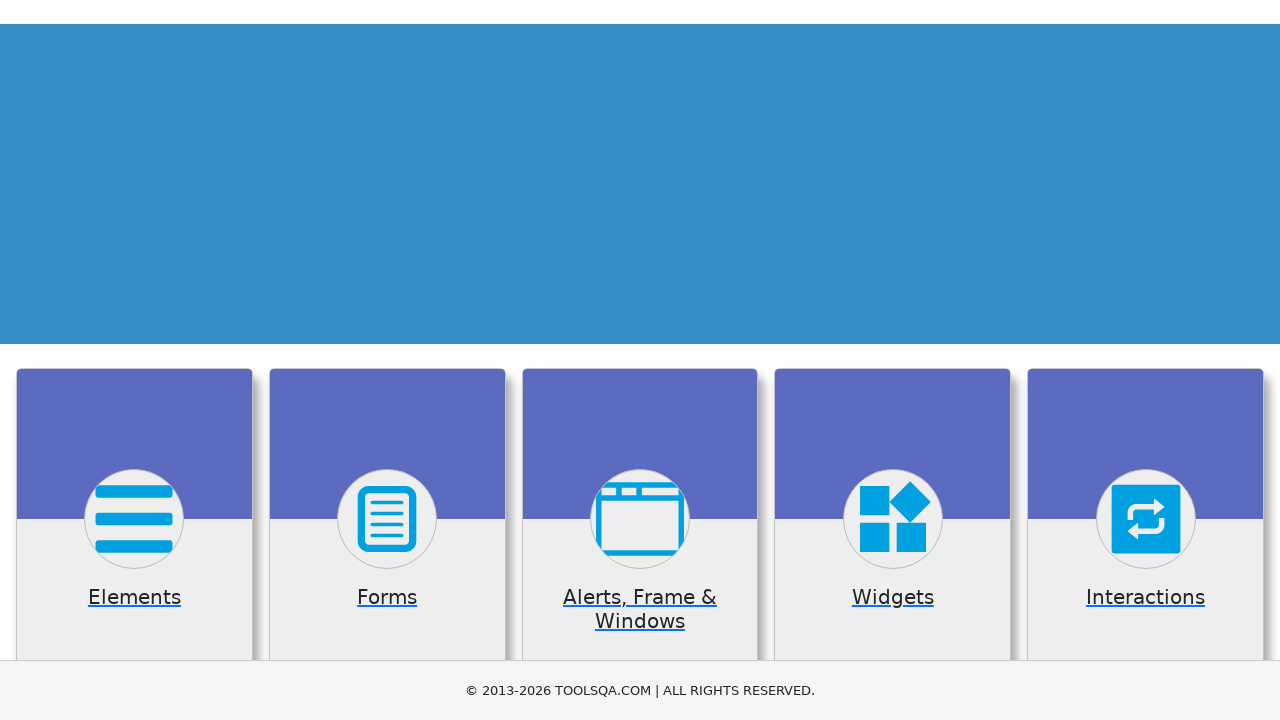

Verified that current URL contains 'demoqa.com'
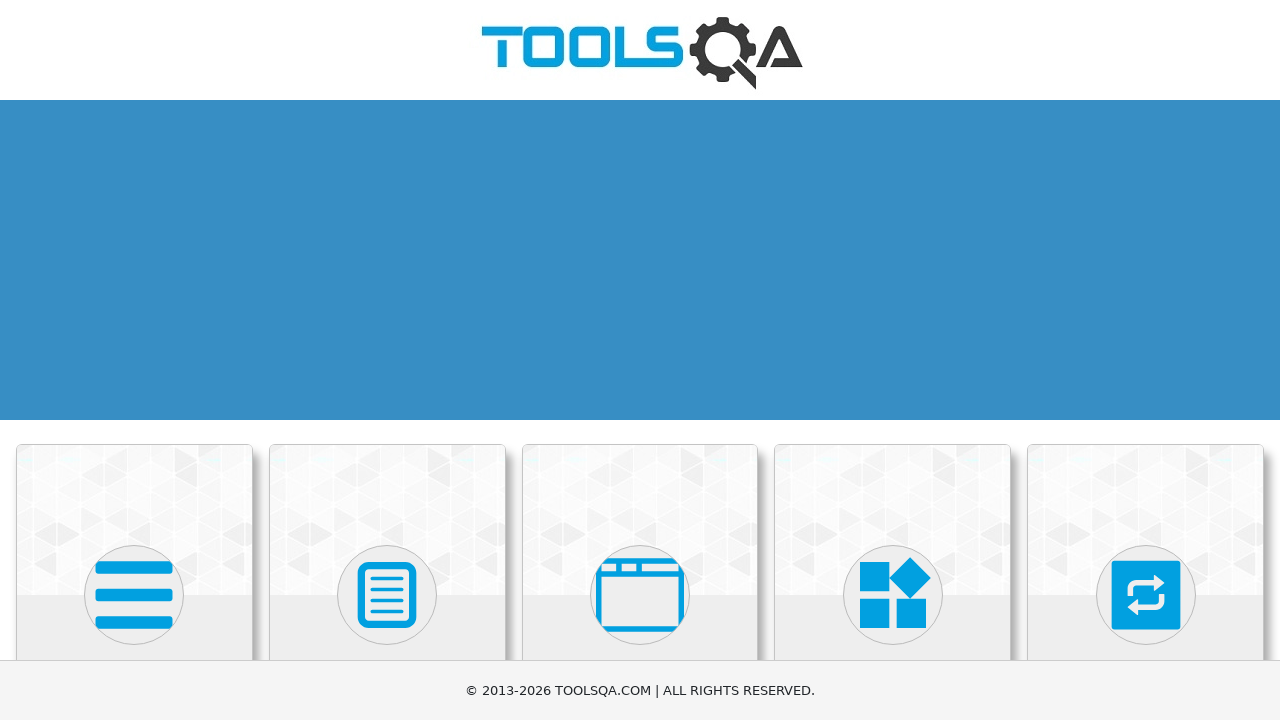

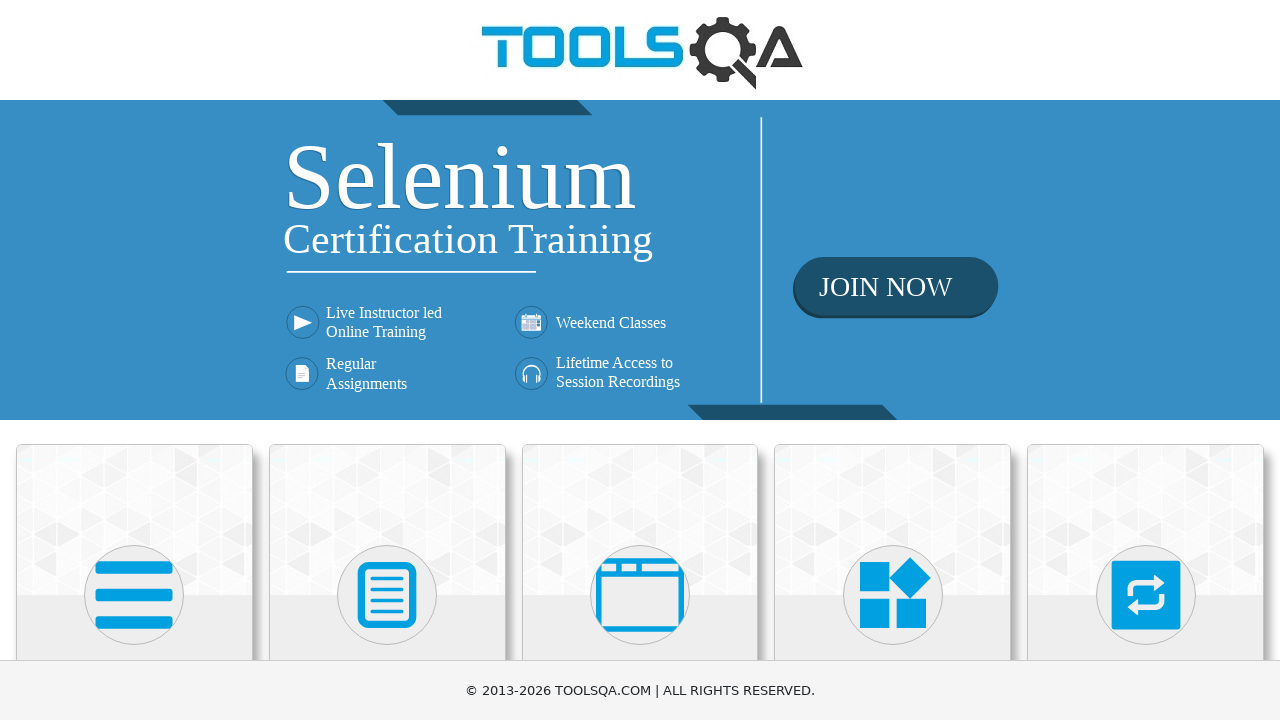